Tests drag and drop functionality on the jQuery UI Droppable demo page by dragging an element onto a drop target

Starting URL: https://jqueryui.com/

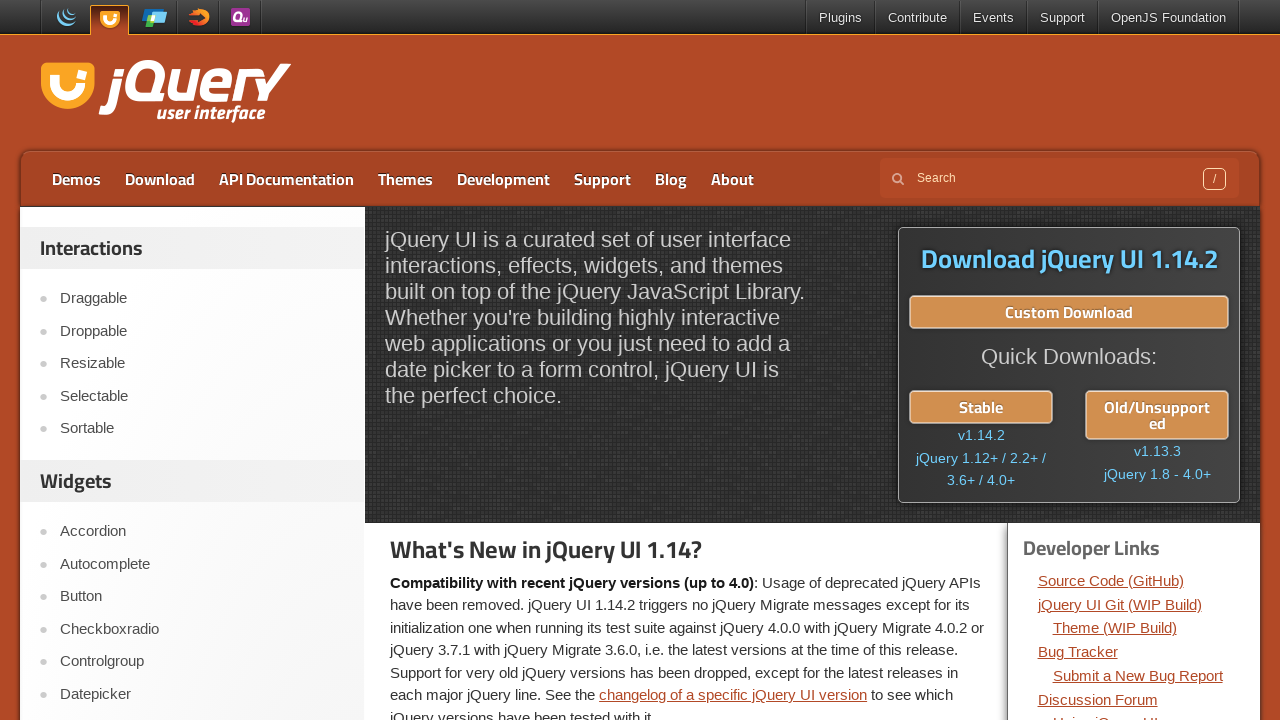

Clicked on the Droppable link to navigate to the demo at (202, 331) on text=Droppable
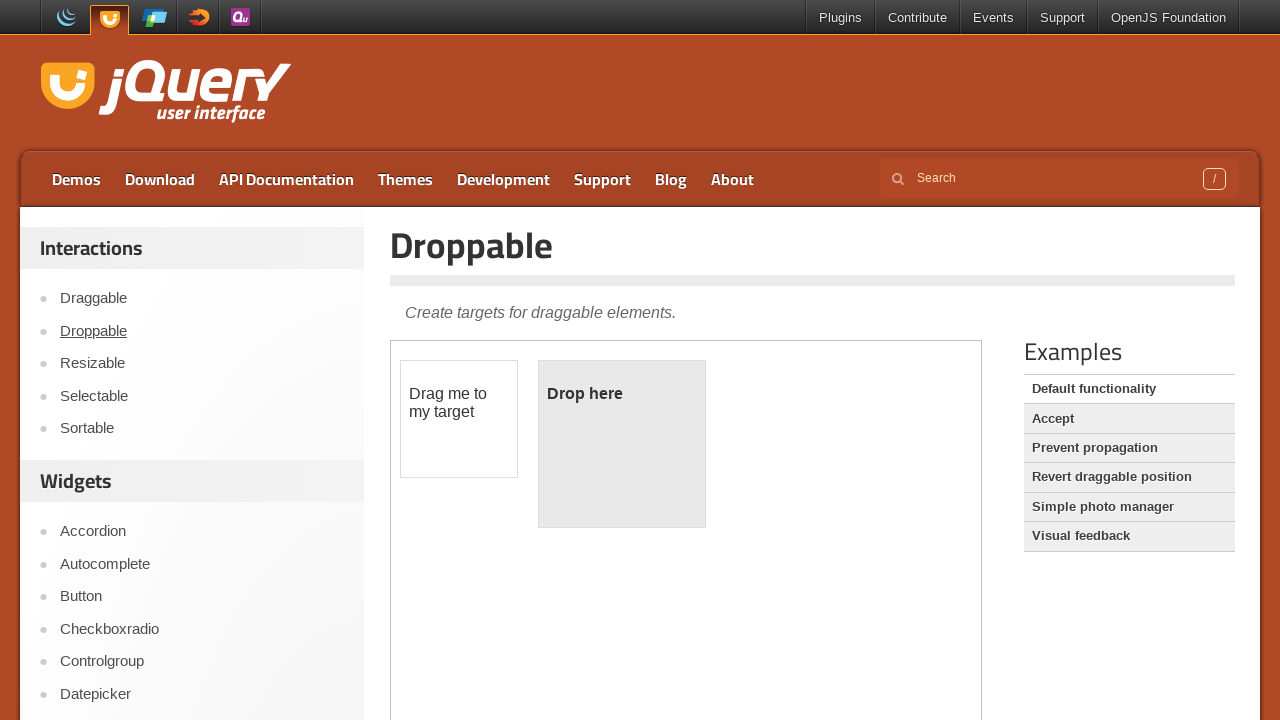

Located the iframe containing the demo
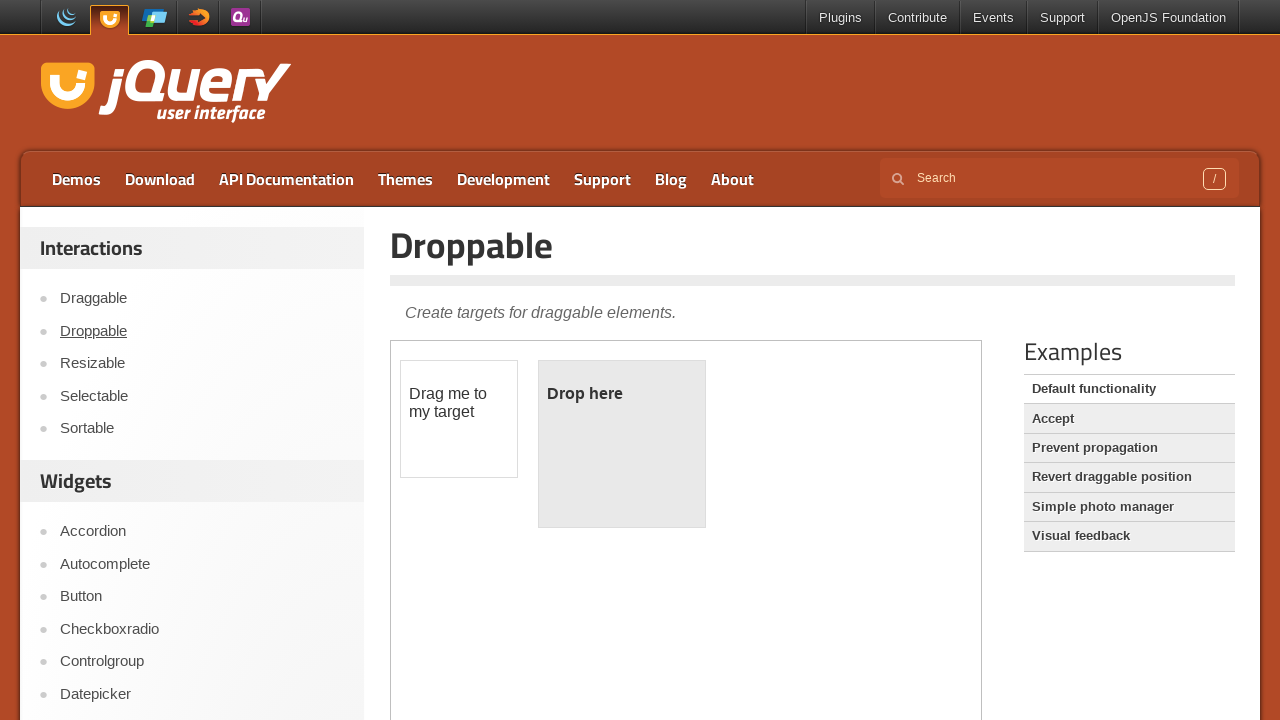

Located the draggable element within the frame
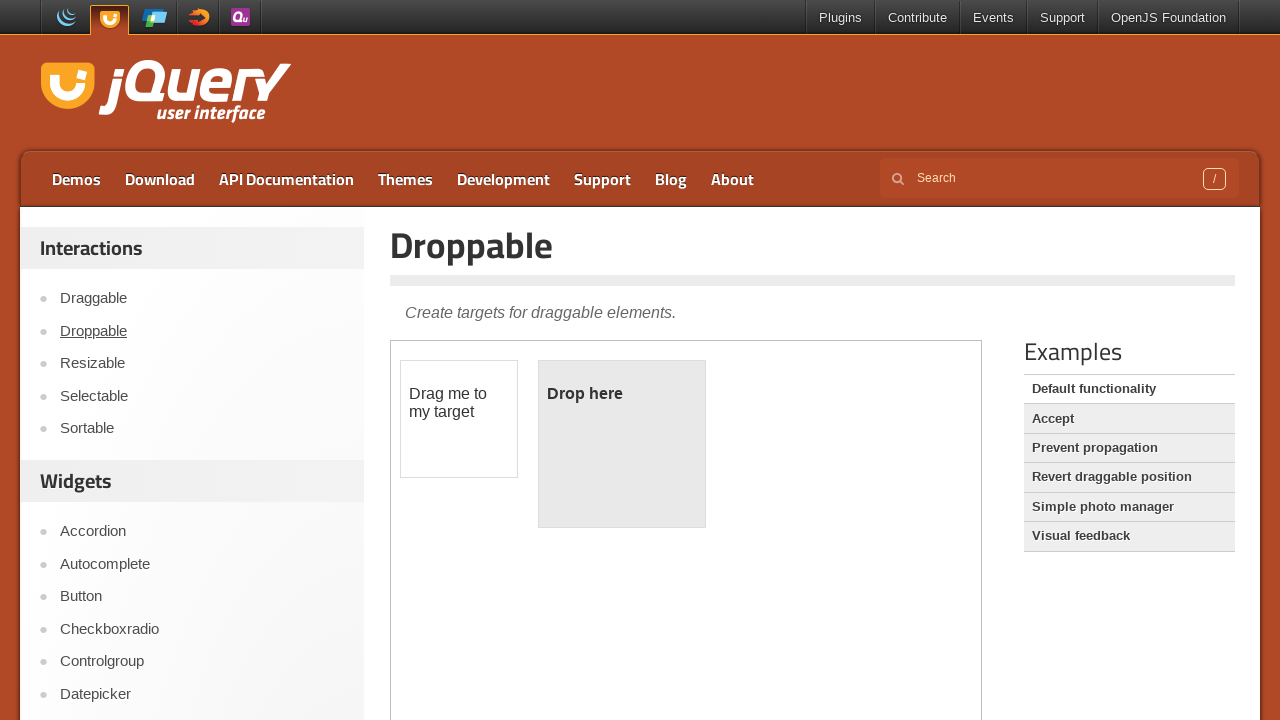

Located the droppable target element within the frame
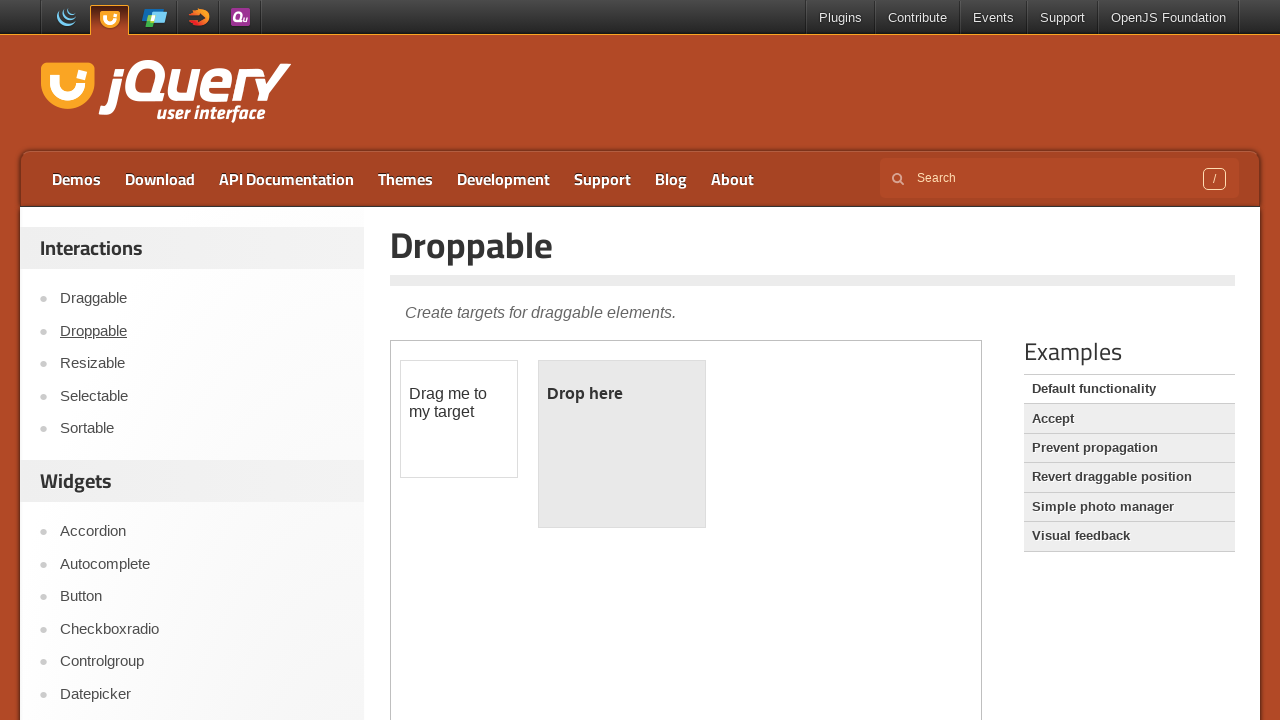

Dragged the draggable element onto the droppable target at (622, 444)
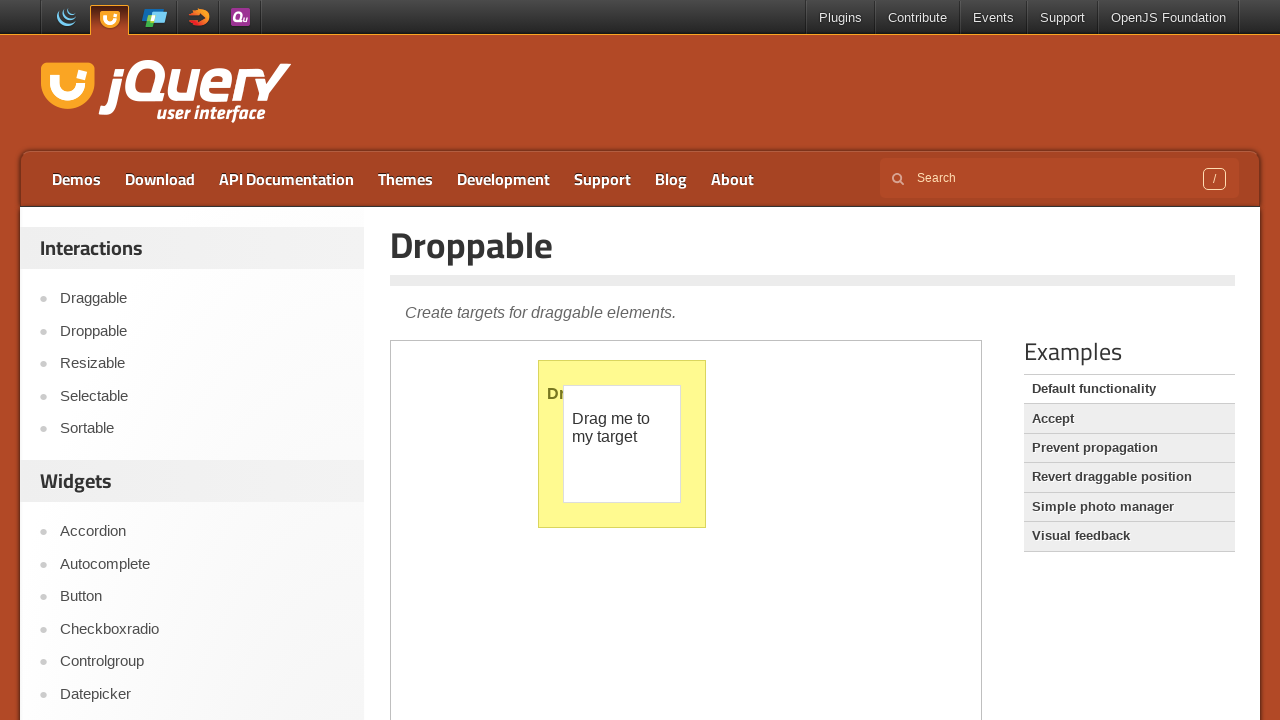

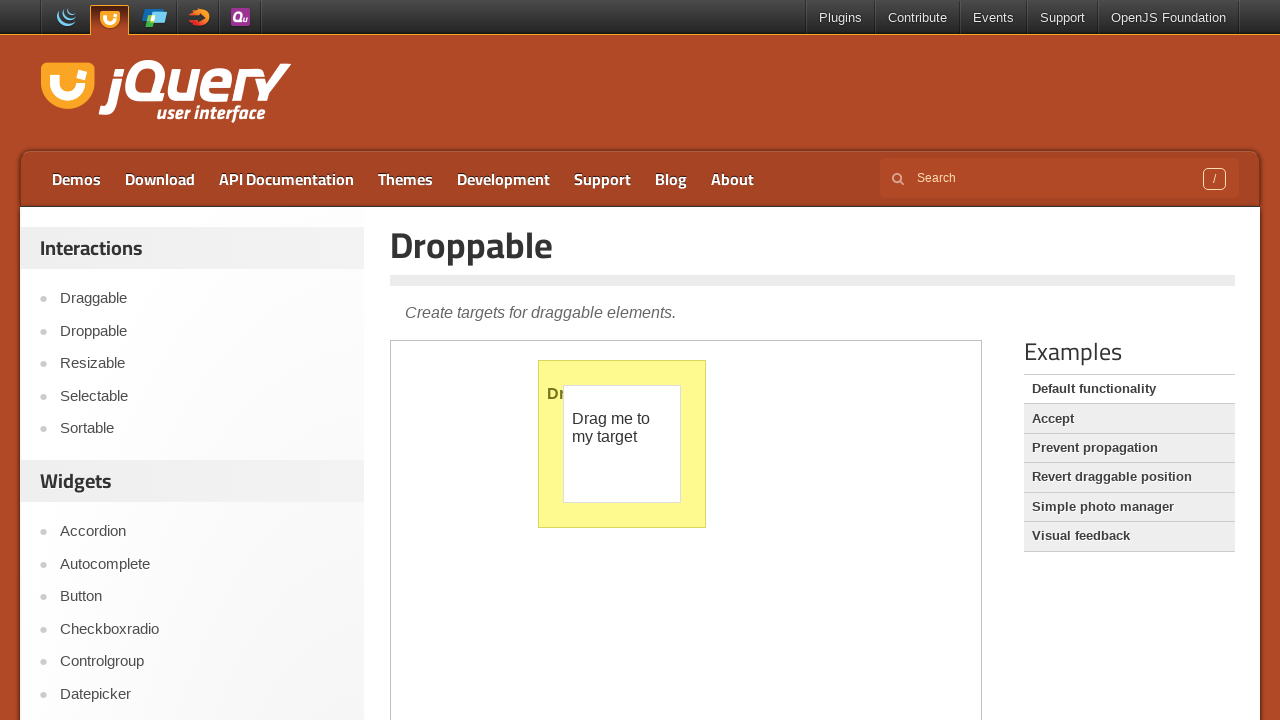